Tests VueJS custom dropdown by selecting different options (Second, First, Third) and verifying the selections are displayed correctly.

Starting URL: https://mikerodham.github.io/vue-dropdowns/

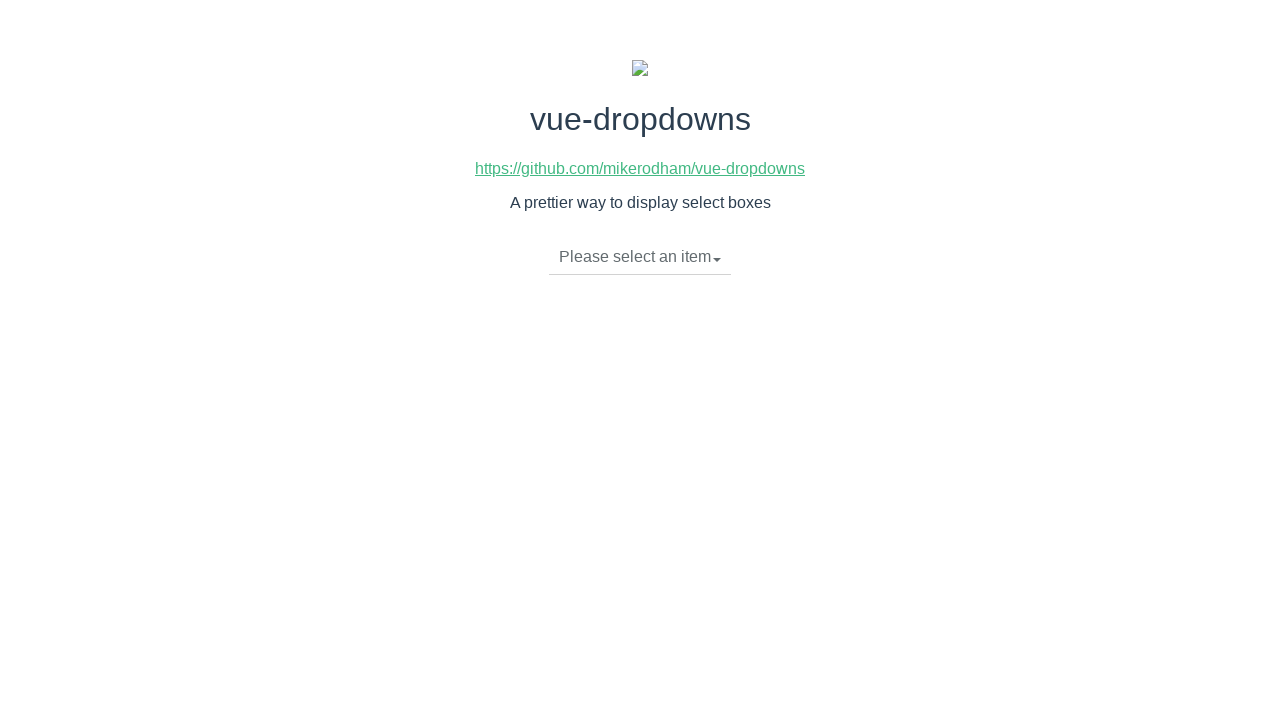

Clicked dropdown toggle to open menu at (640, 257) on li.dropdown-toggle
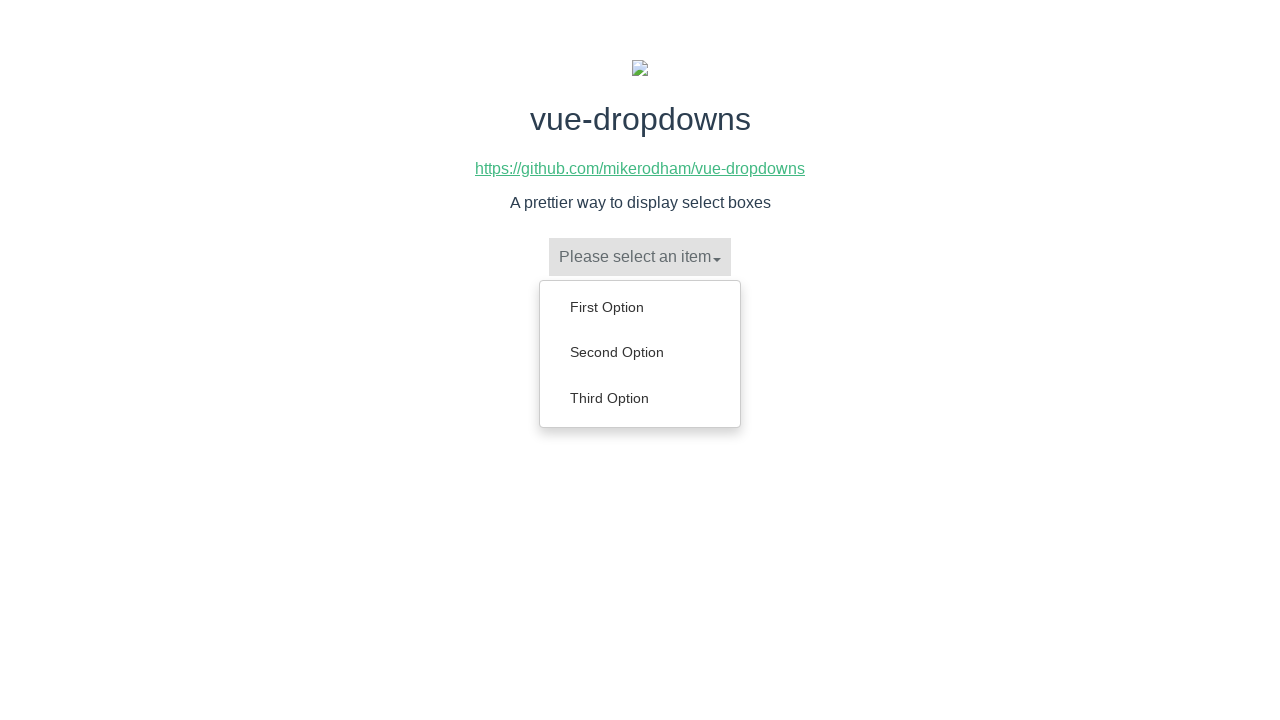

Dropdown menu loaded with options
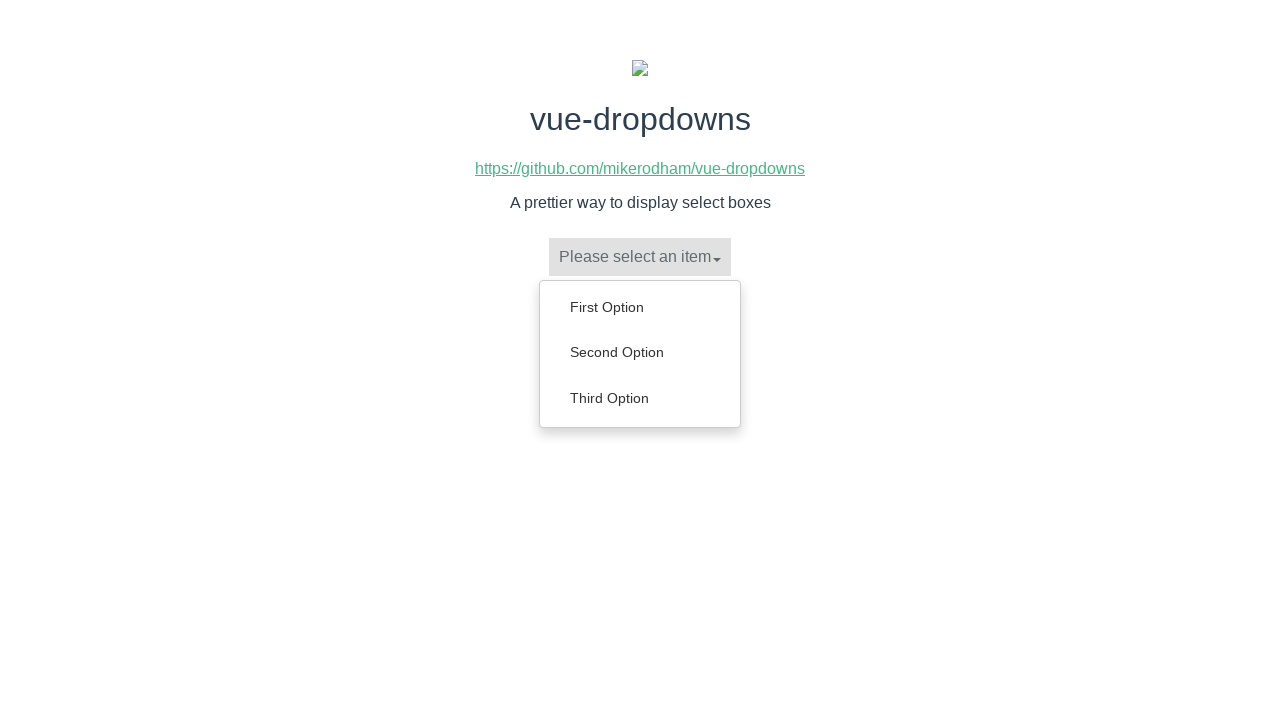

Selected 'Second Option' from dropdown at (640, 352) on ul.dropdown-menu a:text-is('Second Option')
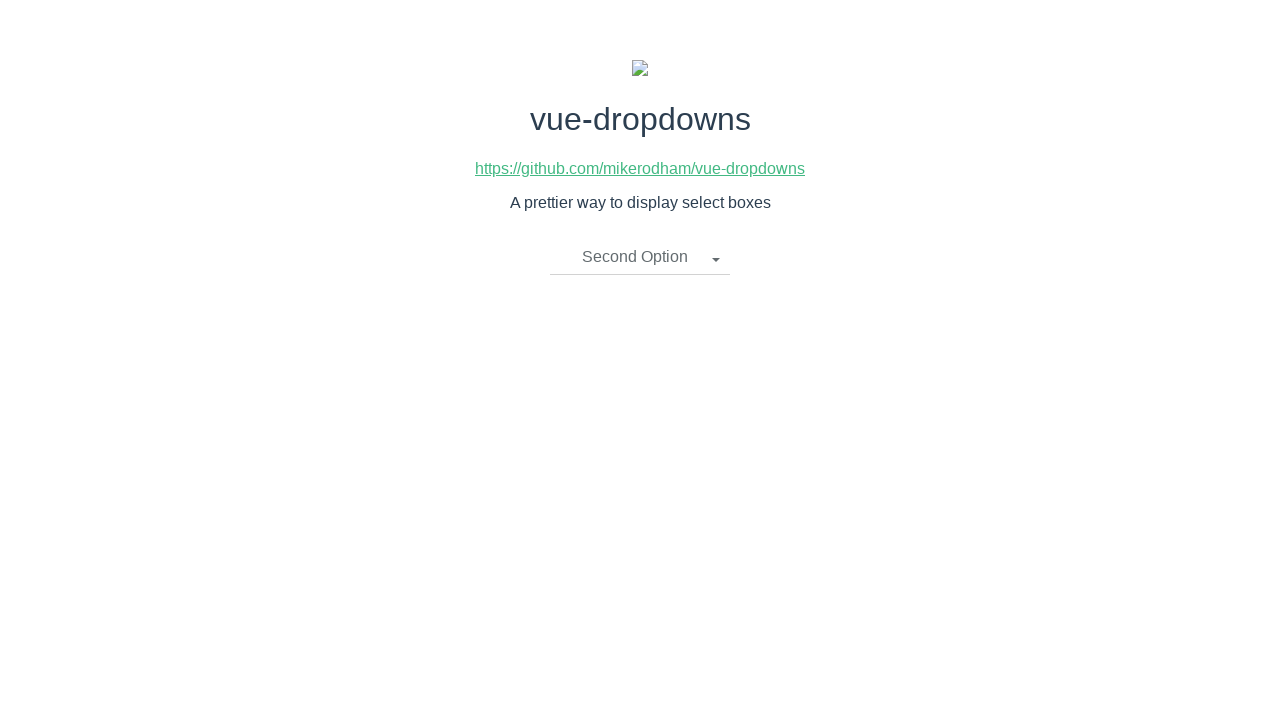

Verified 'Second Option' is now displayed in dropdown
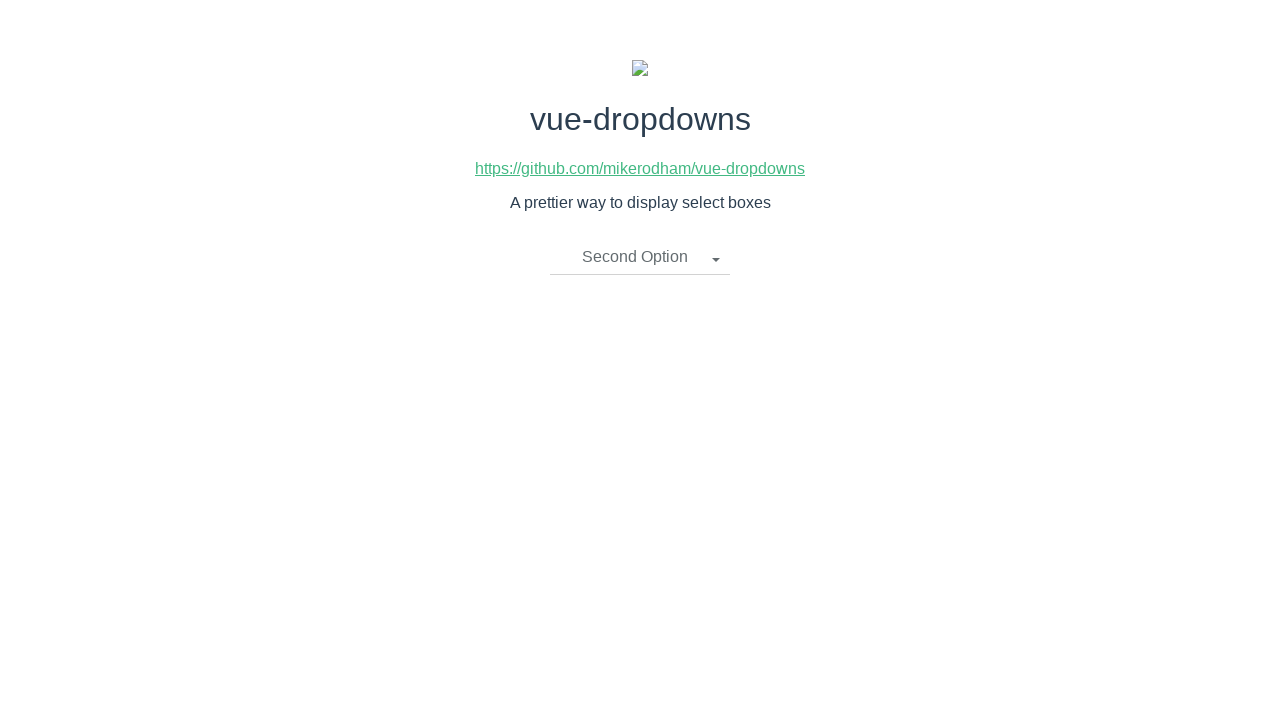

Clicked dropdown toggle to open menu at (640, 257) on li.dropdown-toggle
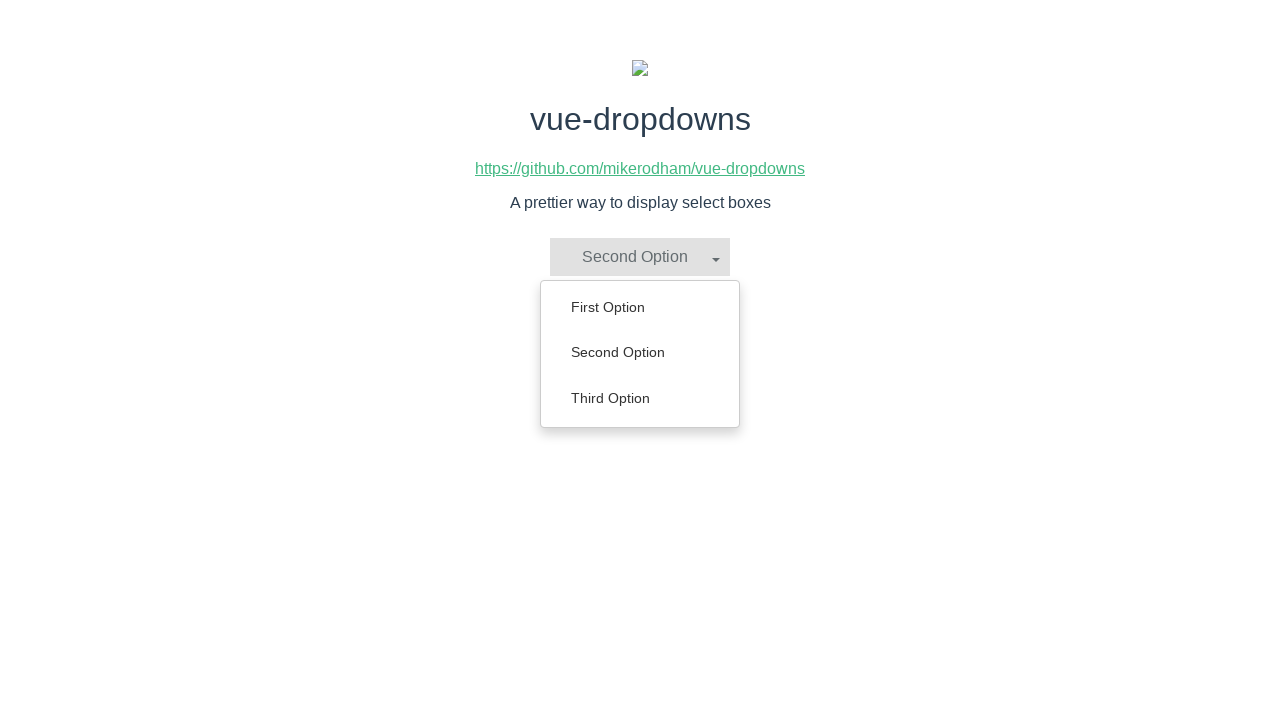

Dropdown menu loaded with options
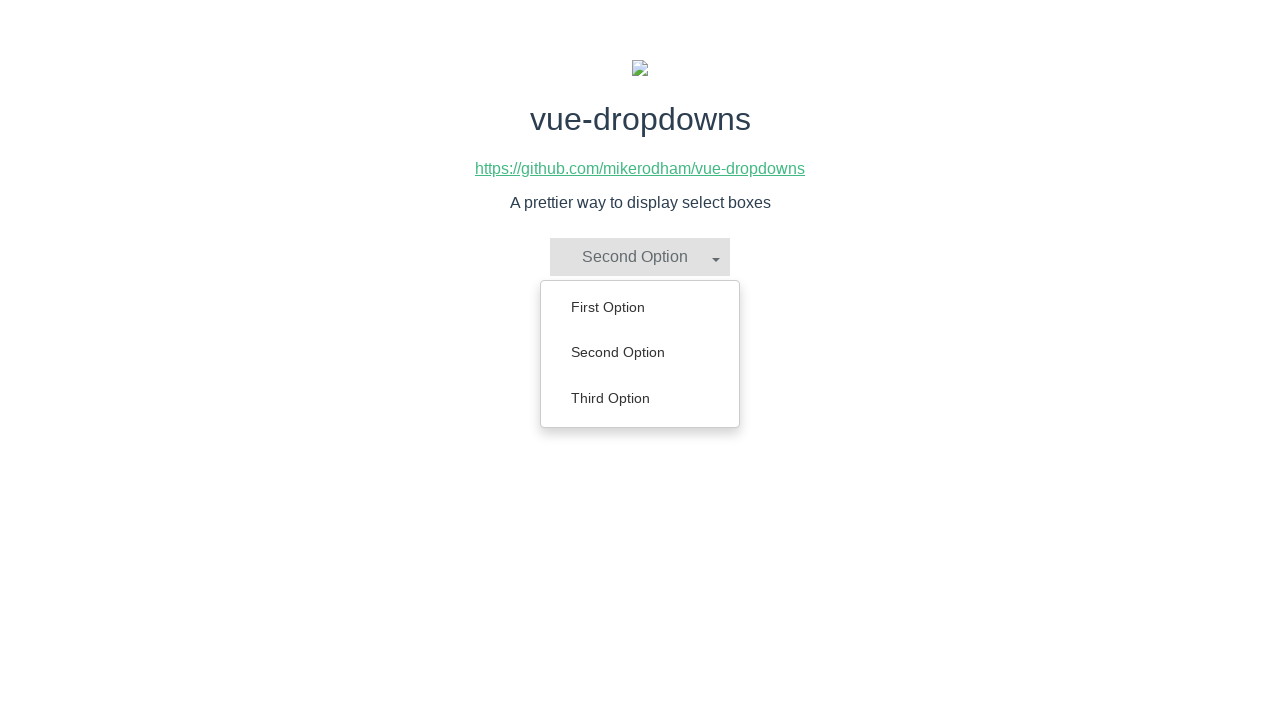

Selected 'First Option' from dropdown at (640, 307) on ul.dropdown-menu a:text-is('First Option')
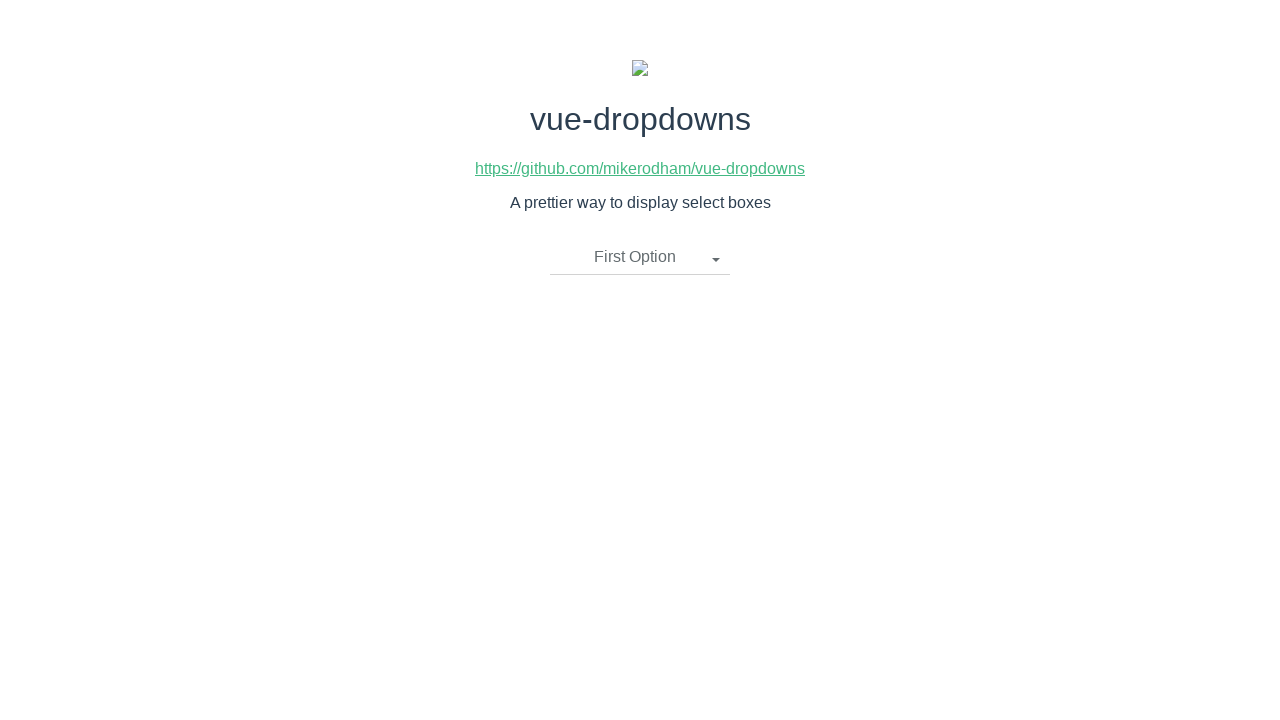

Verified 'First Option' is now displayed in dropdown
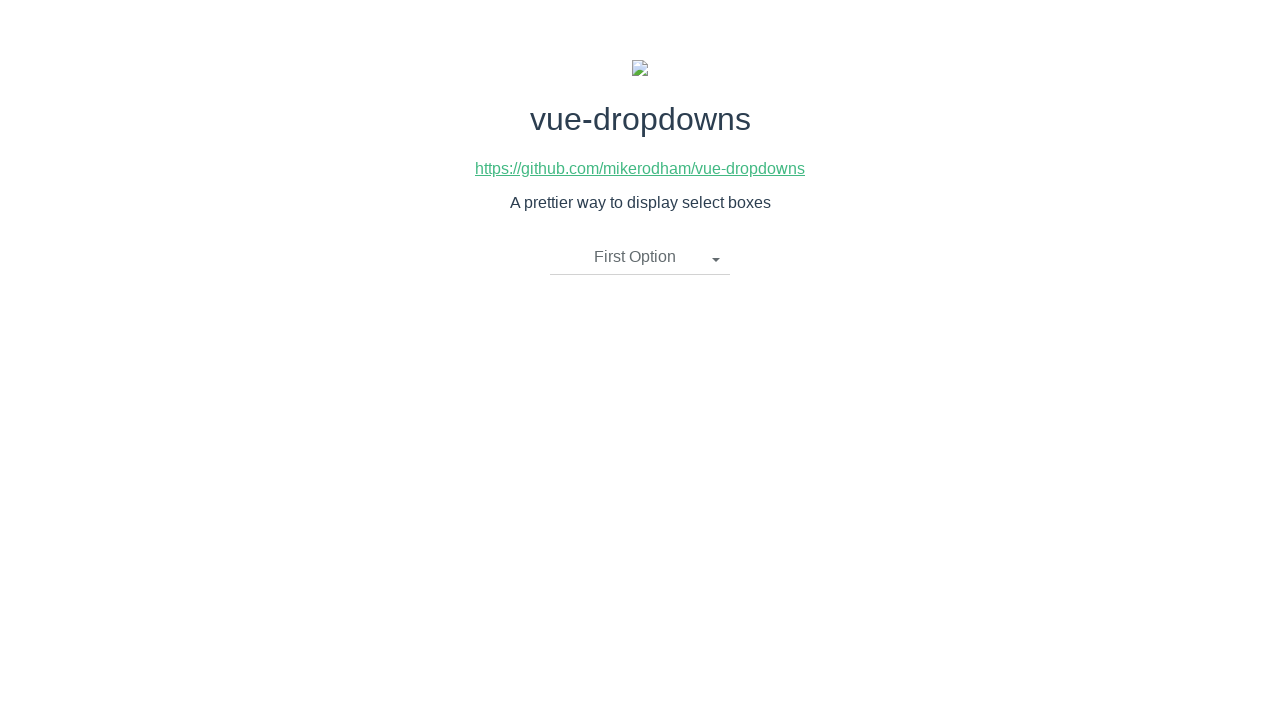

Clicked dropdown toggle to open menu at (640, 257) on li.dropdown-toggle
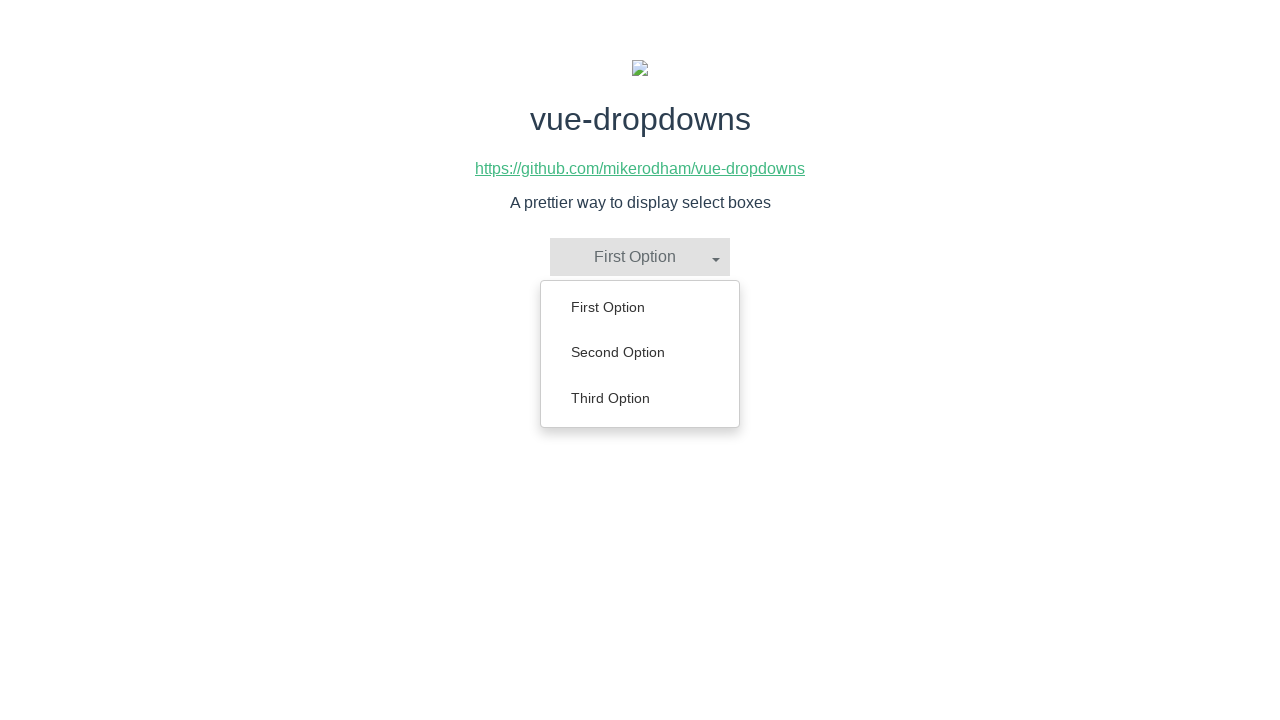

Dropdown menu loaded with options
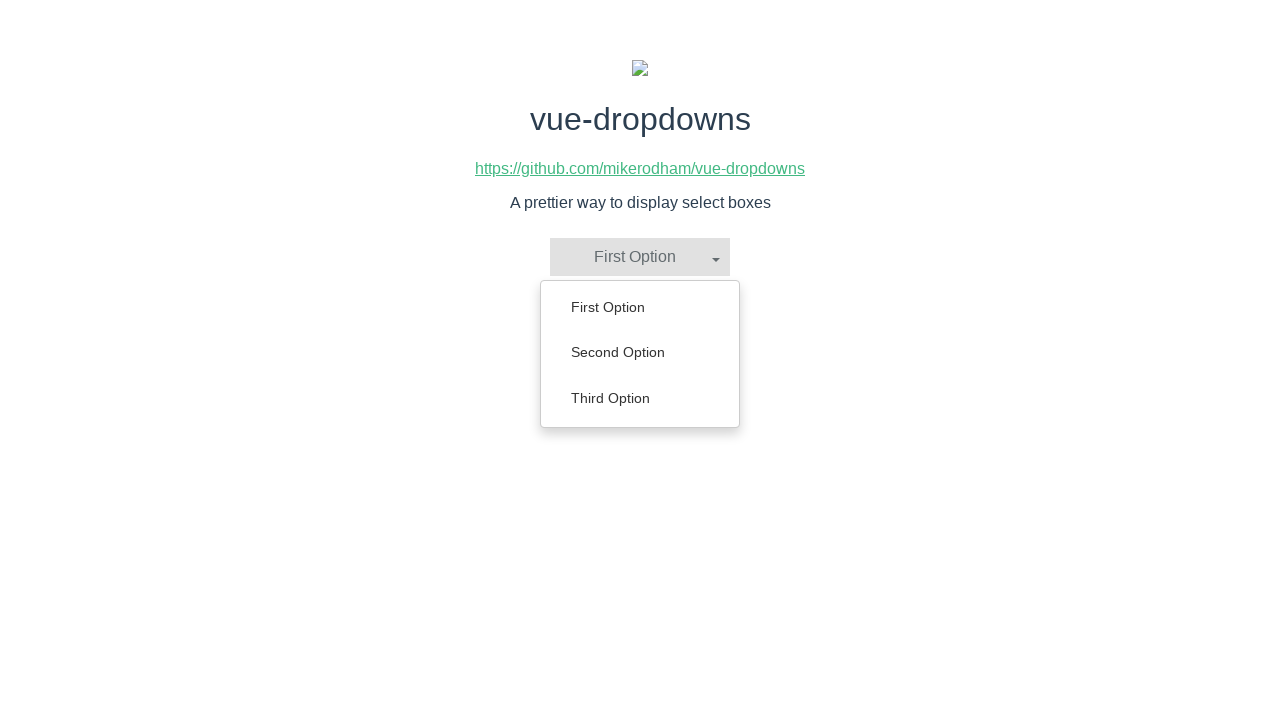

Selected 'Third Option' from dropdown at (640, 398) on ul.dropdown-menu a:text-is('Third Option')
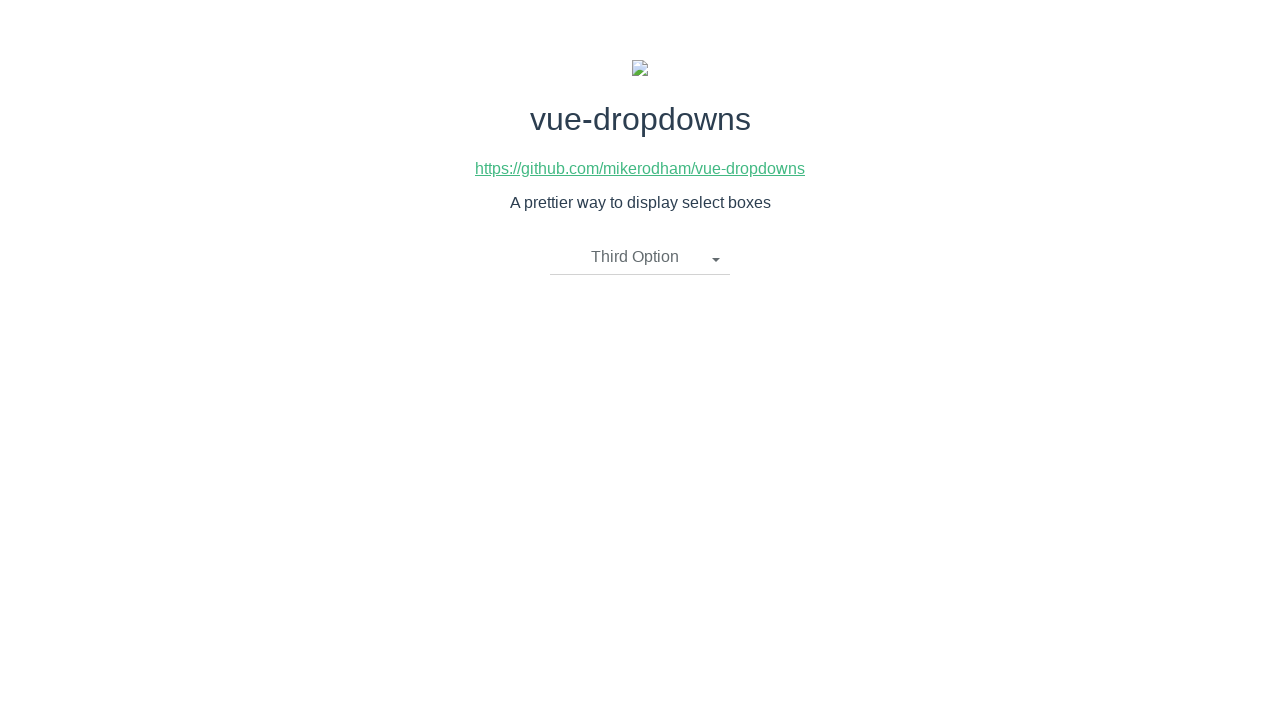

Verified 'Third Option' is now displayed in dropdown
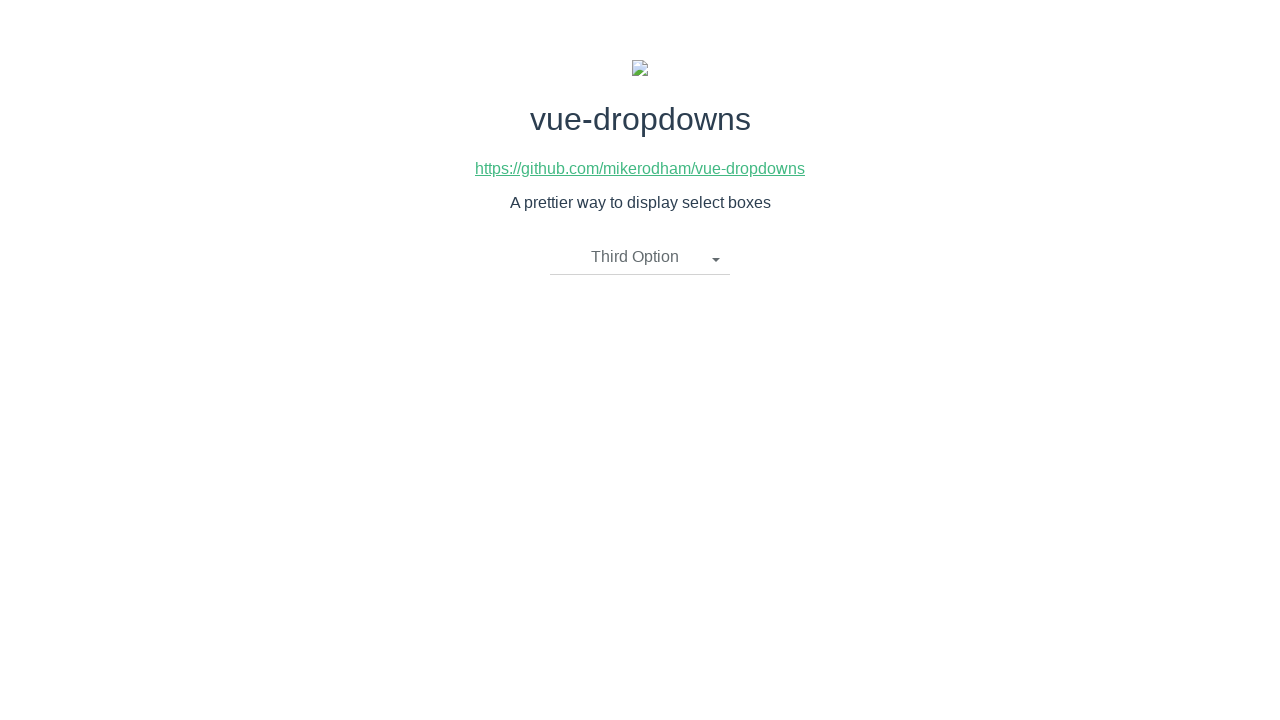

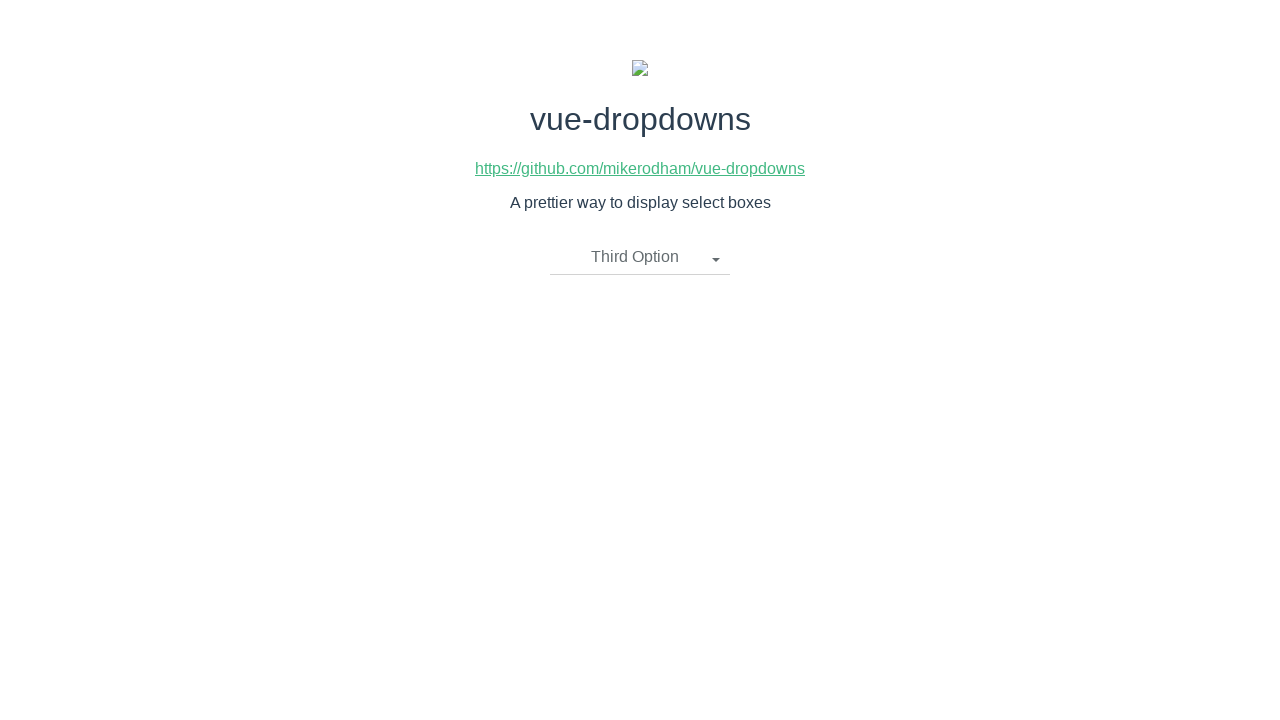